Tests browser window management and navigation controls by setting fullscreen mode, then performing refresh, back, and forward navigation actions on a registration page.

Starting URL: https://demo.automationtesting.in/Register.html

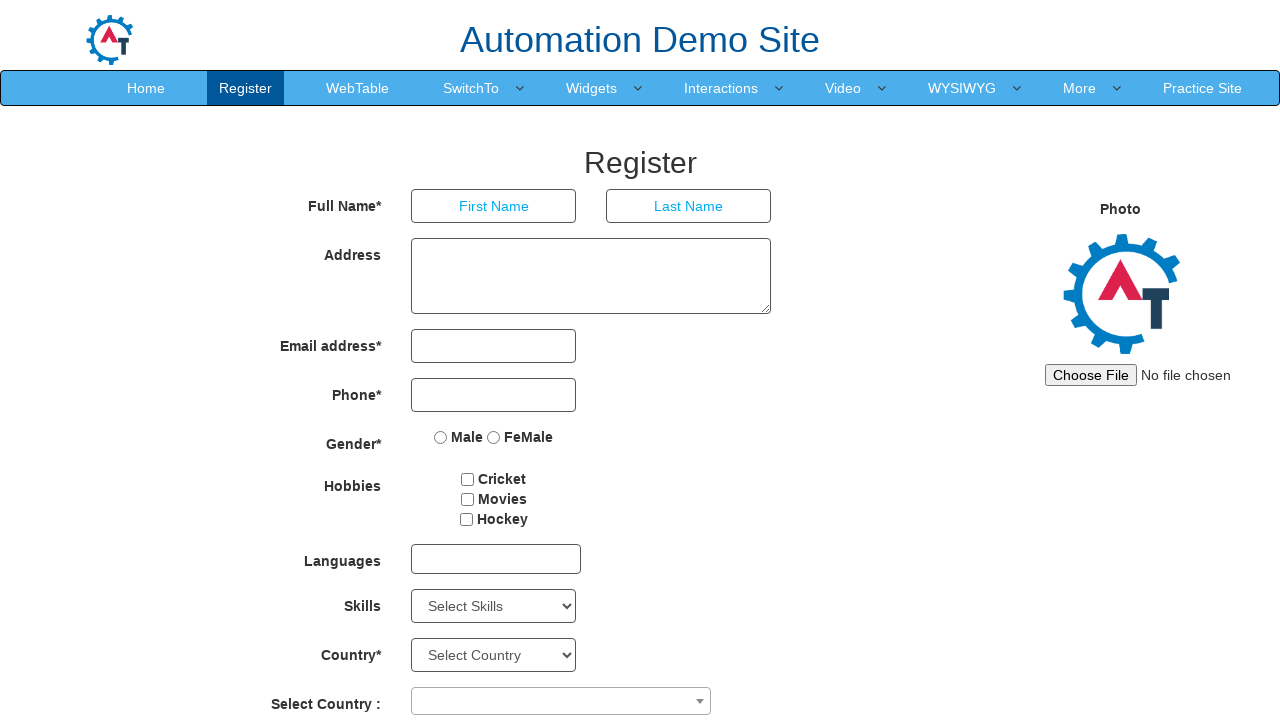

Set browser viewport to 1920x1080 fullscreen mode
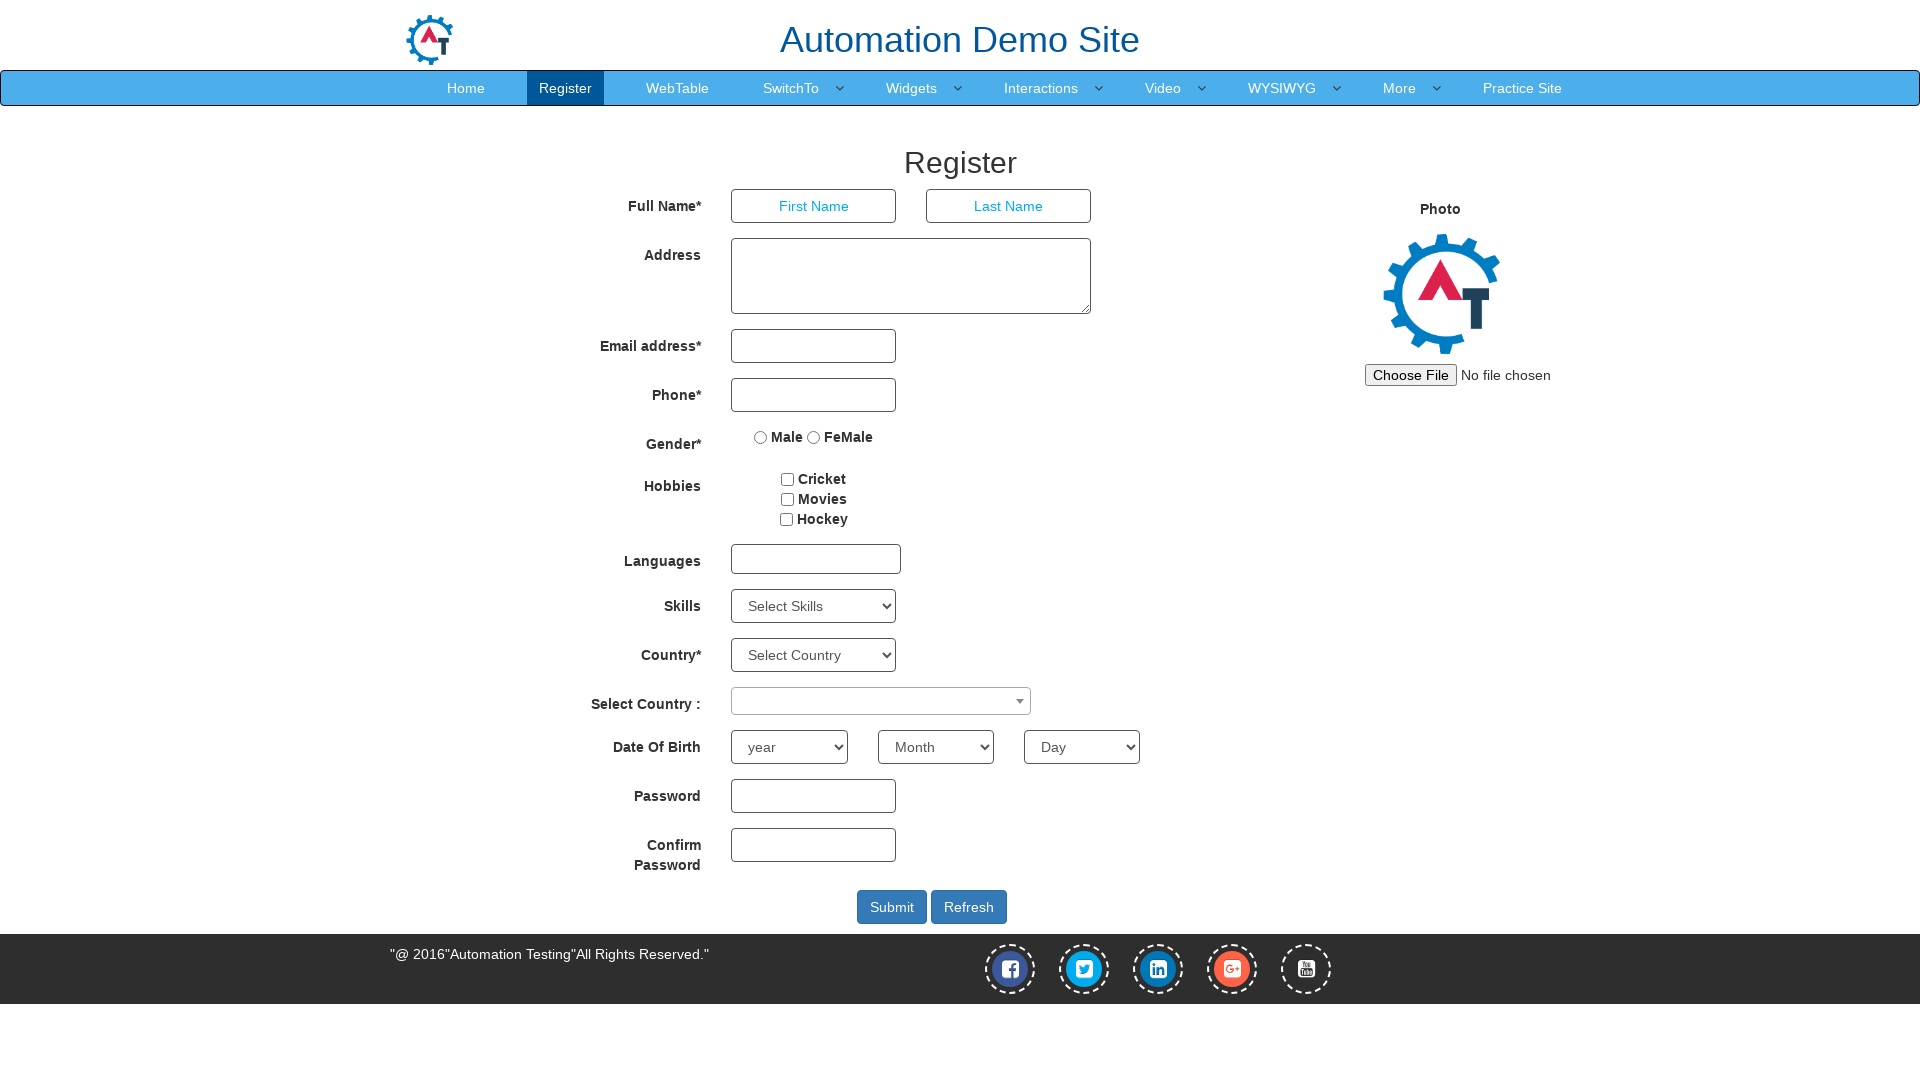

Refreshed the registration page
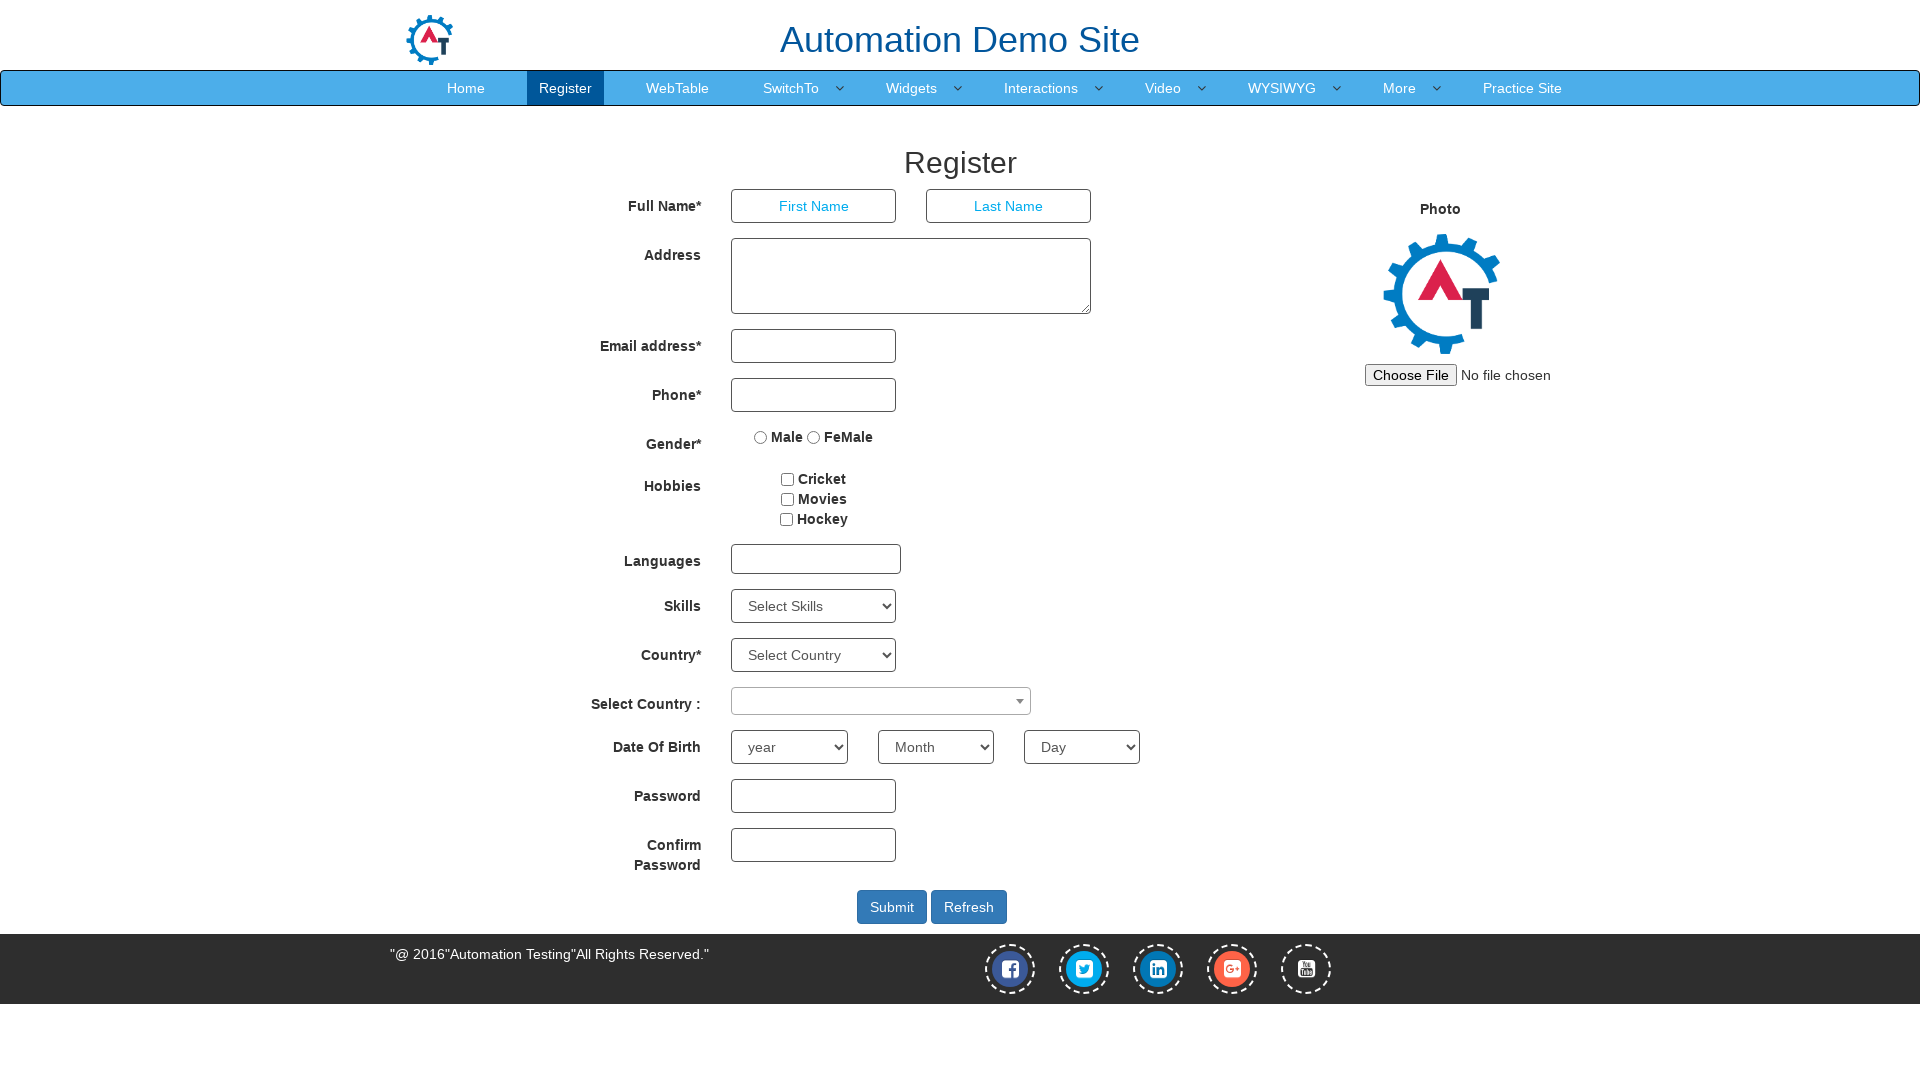

Navigated back using browser back button
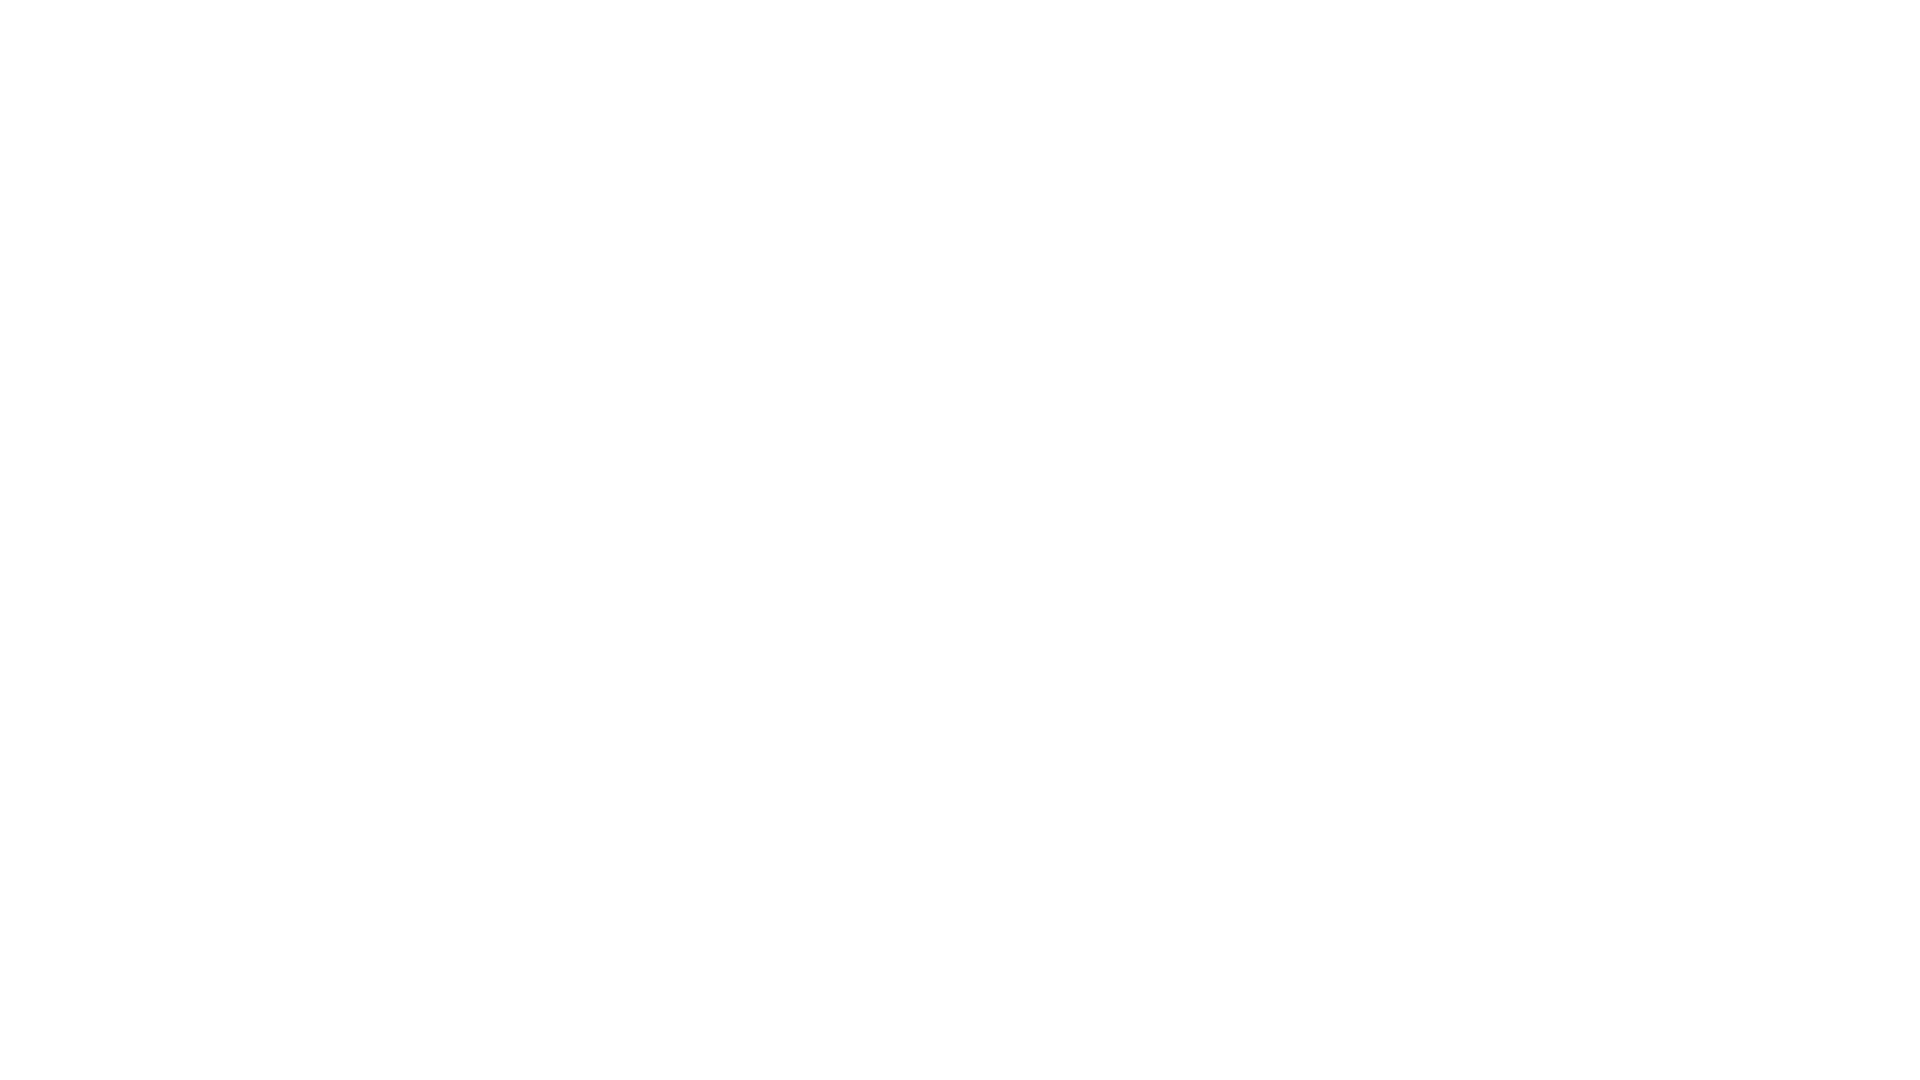

Navigated forward using browser forward button
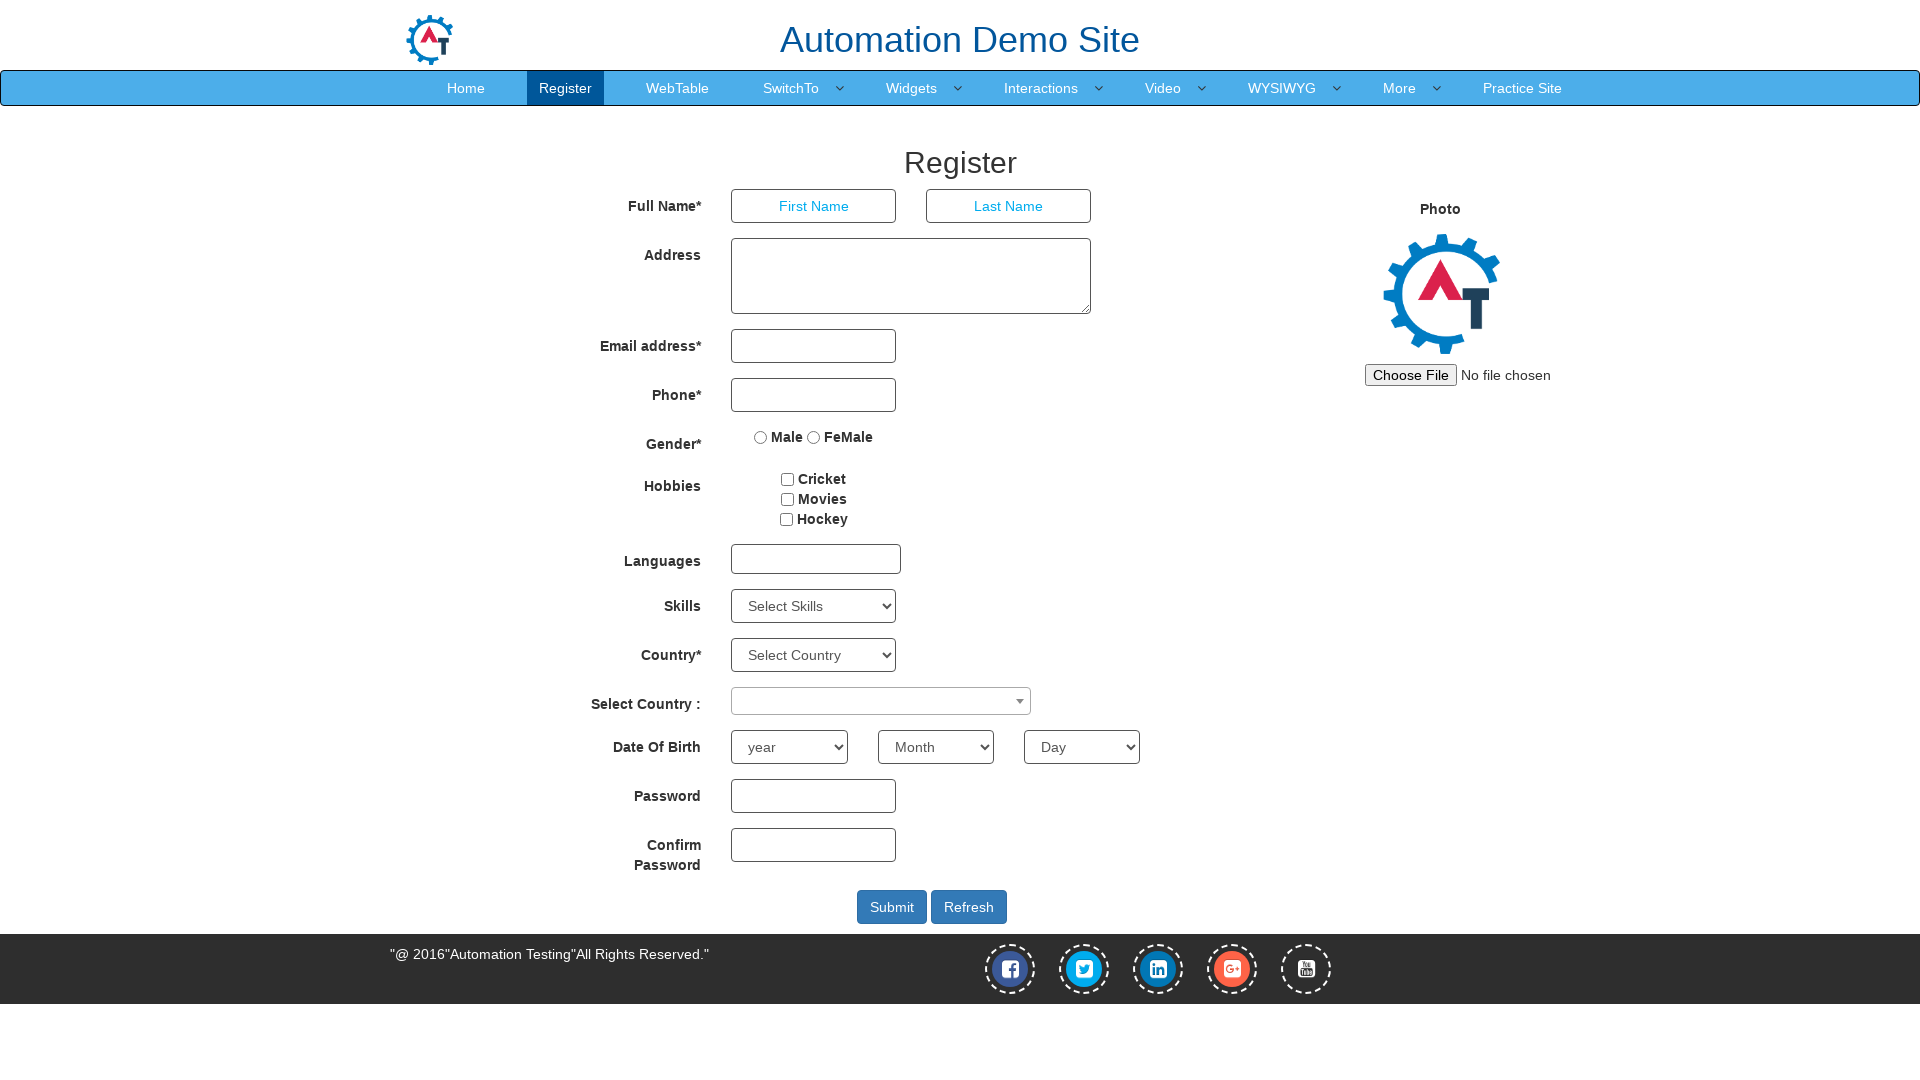

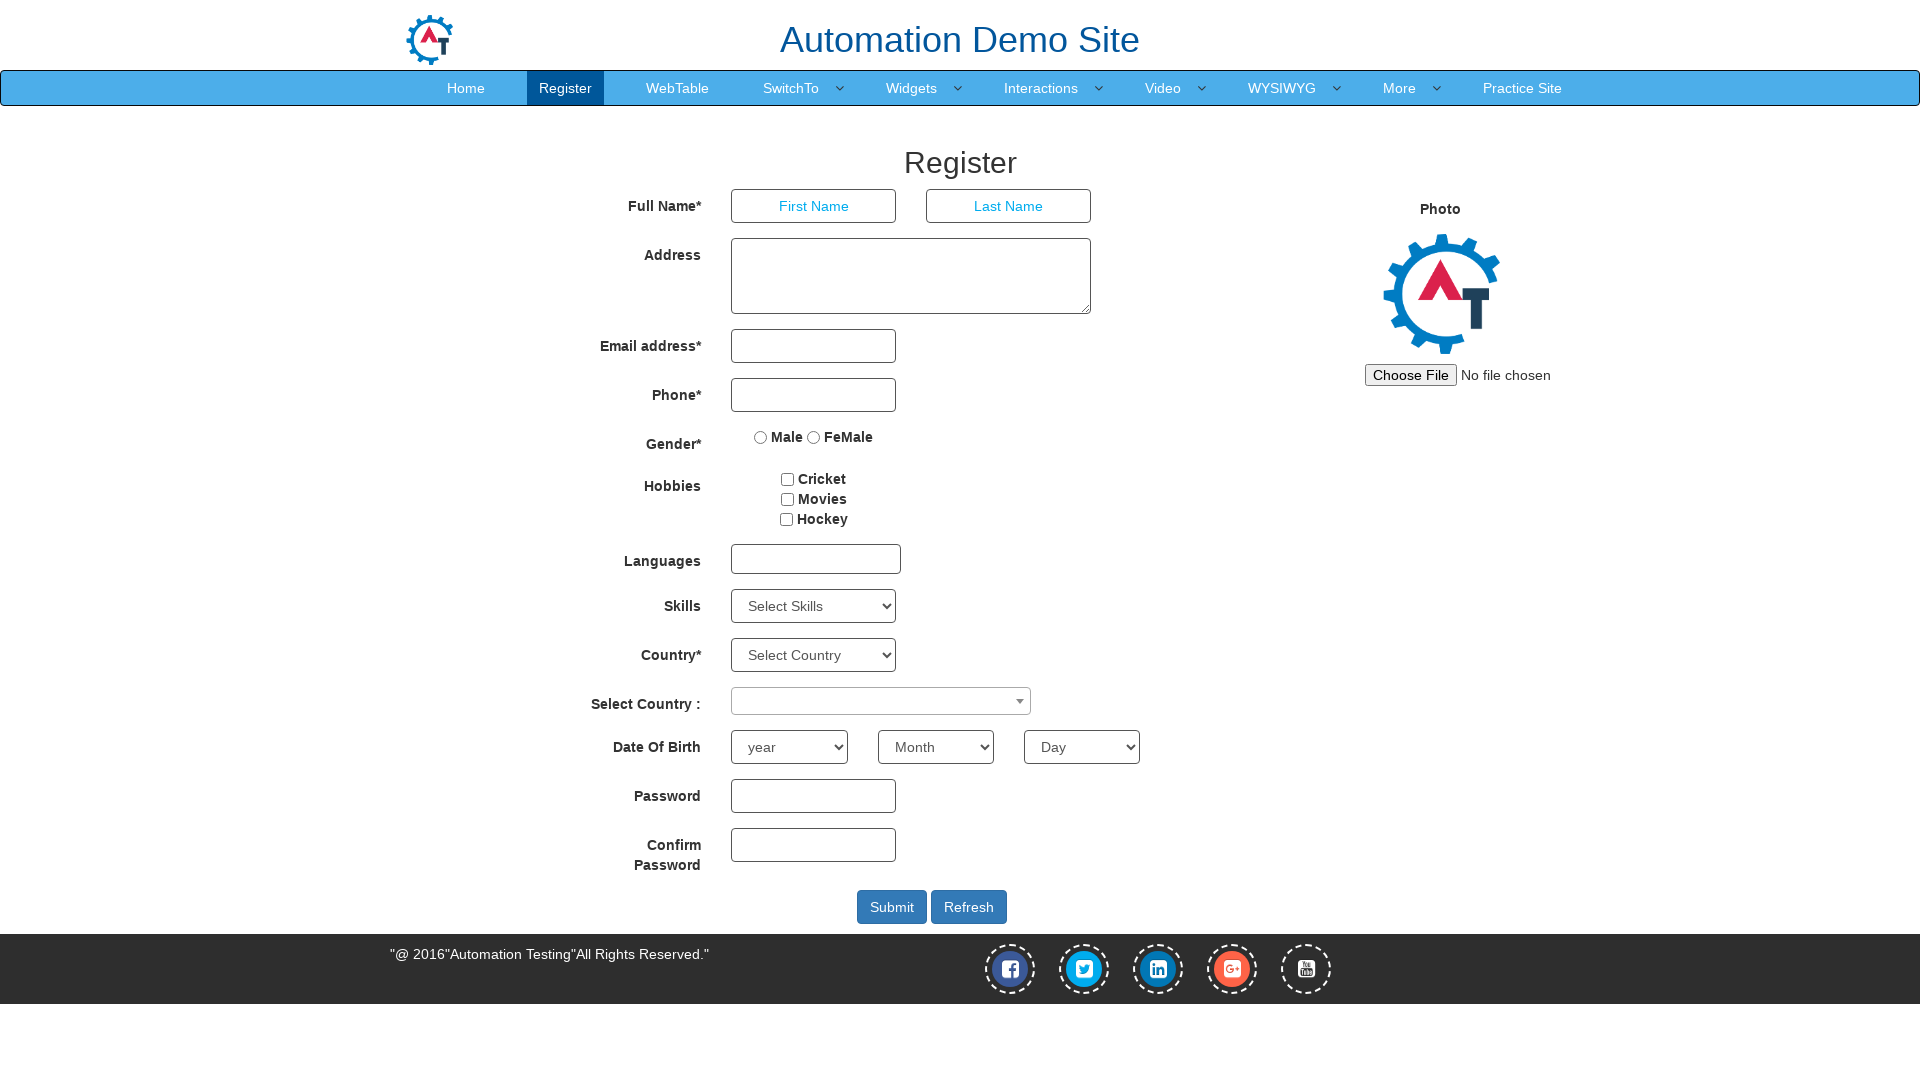